Tests radio button functionality by clicking on Hockey, Football, and Red radio buttons and verifying each is selected after clicking.

Starting URL: https://practice.cydeo.com/radio_buttons

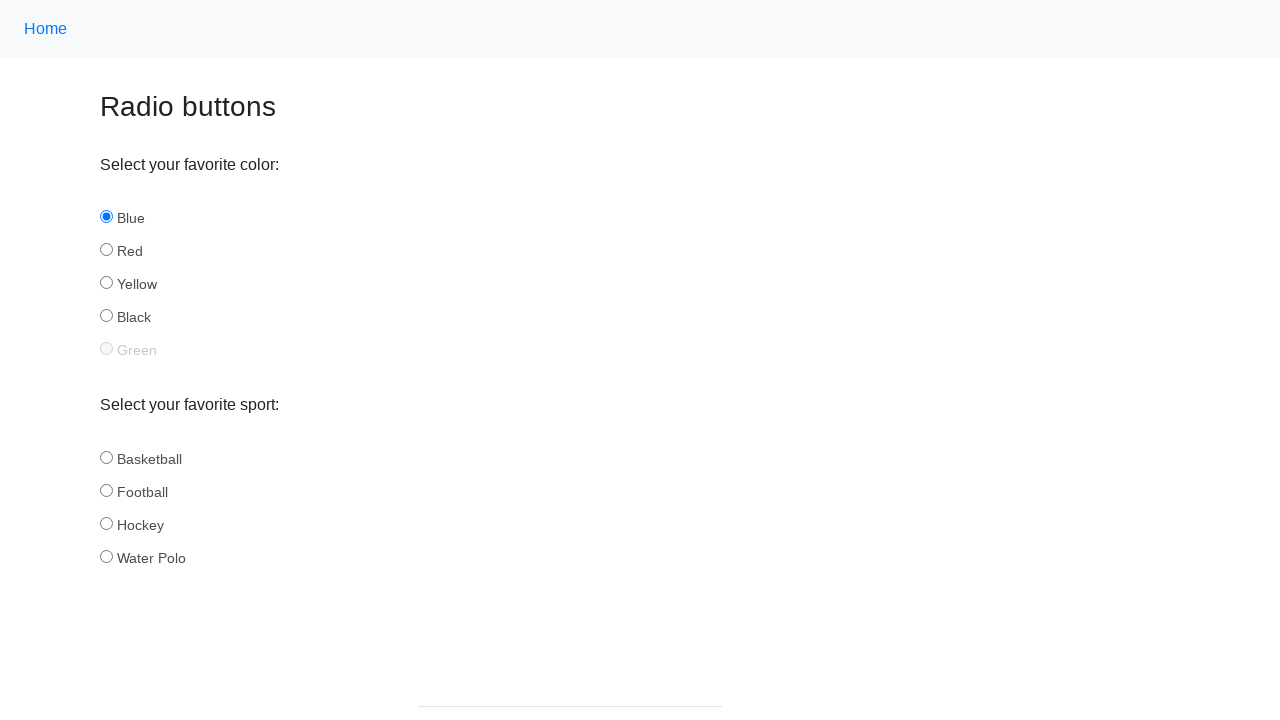

Clicked Hockey radio button at (106, 523) on input#hockey
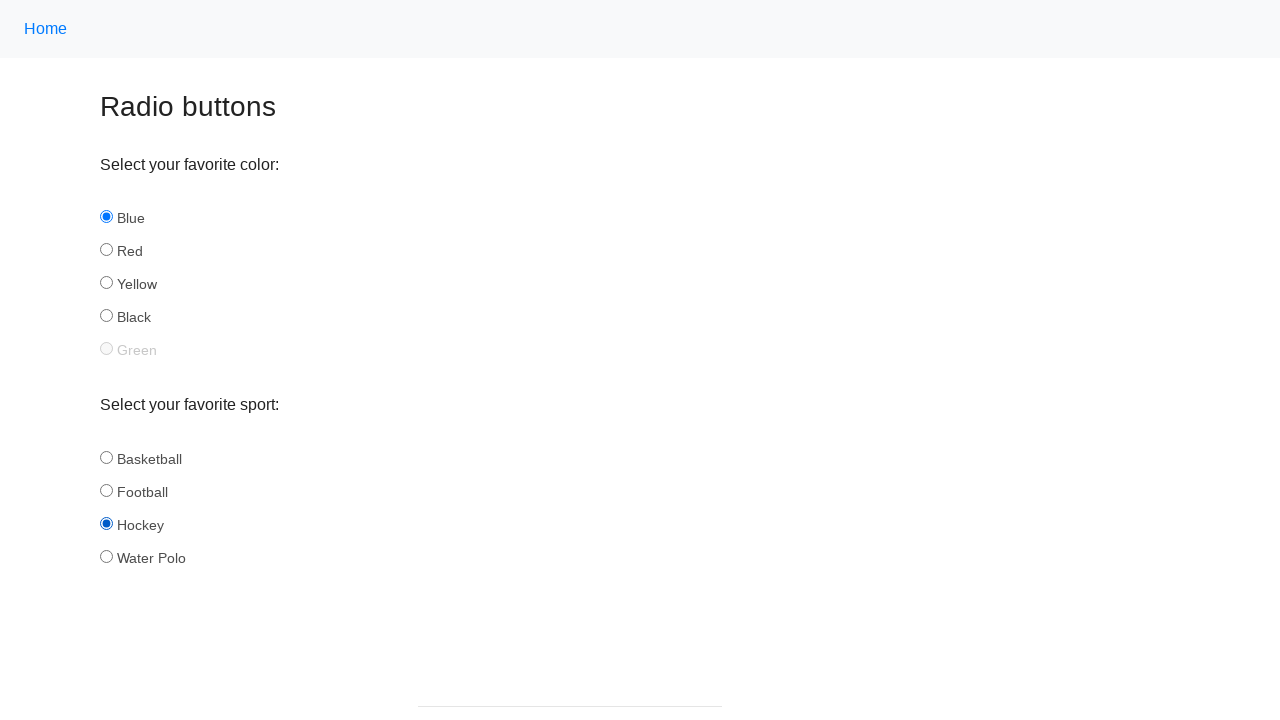

Verified Hockey radio button is selected
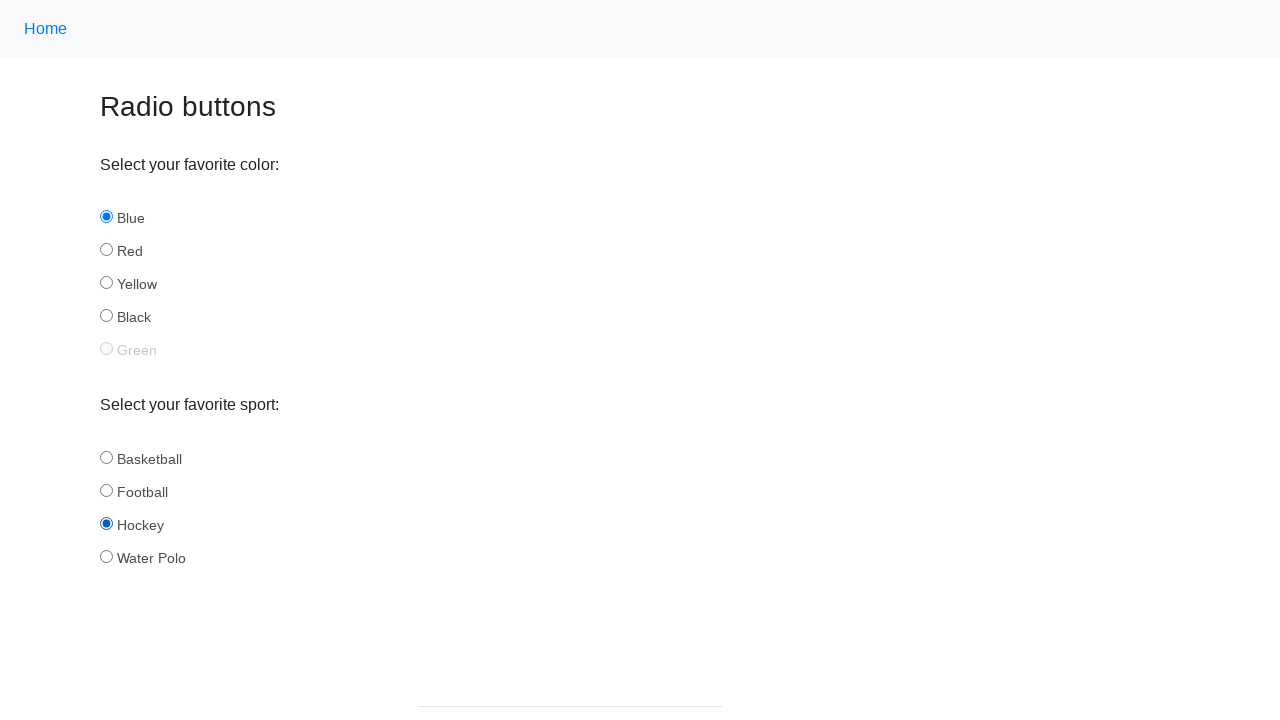

Clicked Football radio button at (106, 490) on input#football
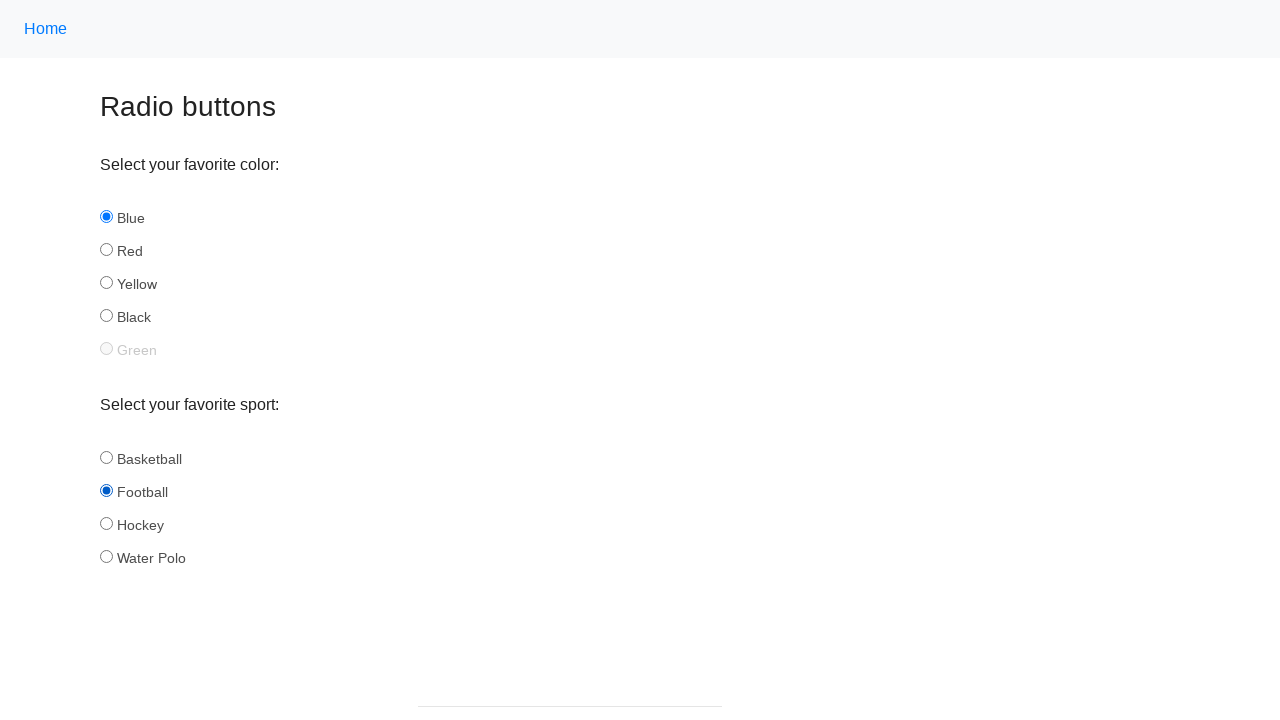

Verified Football radio button is selected
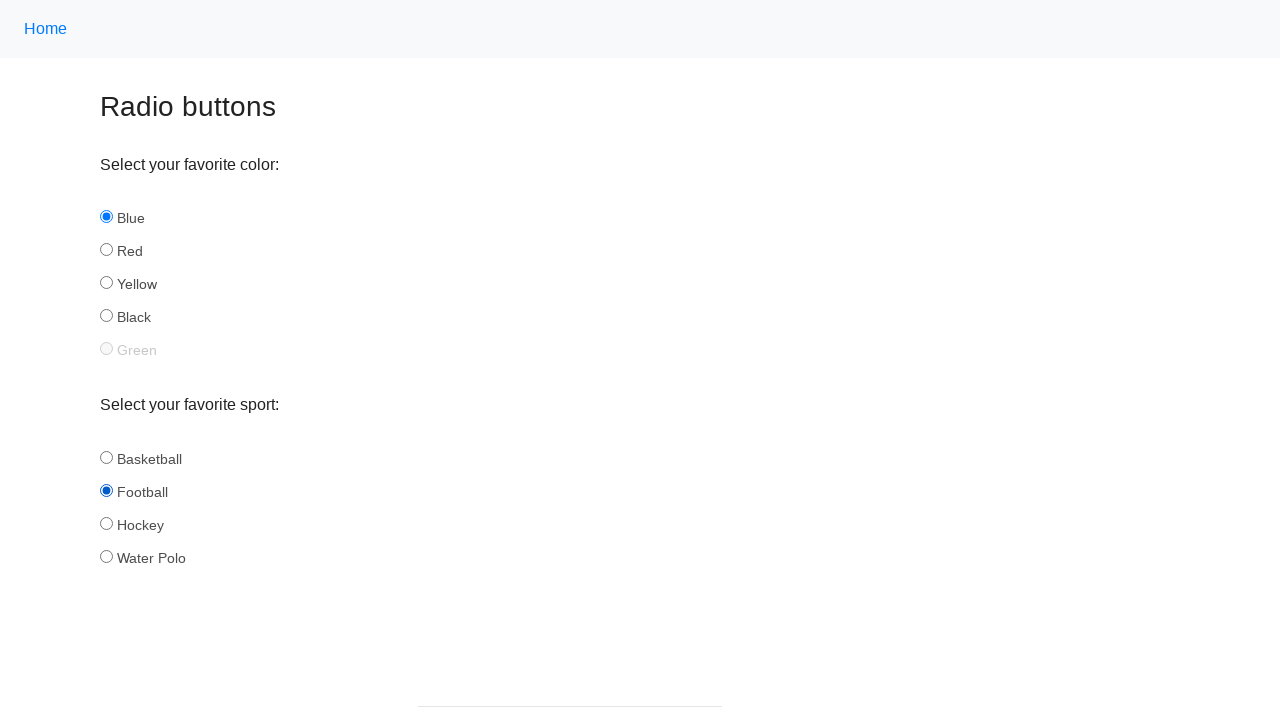

Clicked Red radio button at (106, 250) on input#red
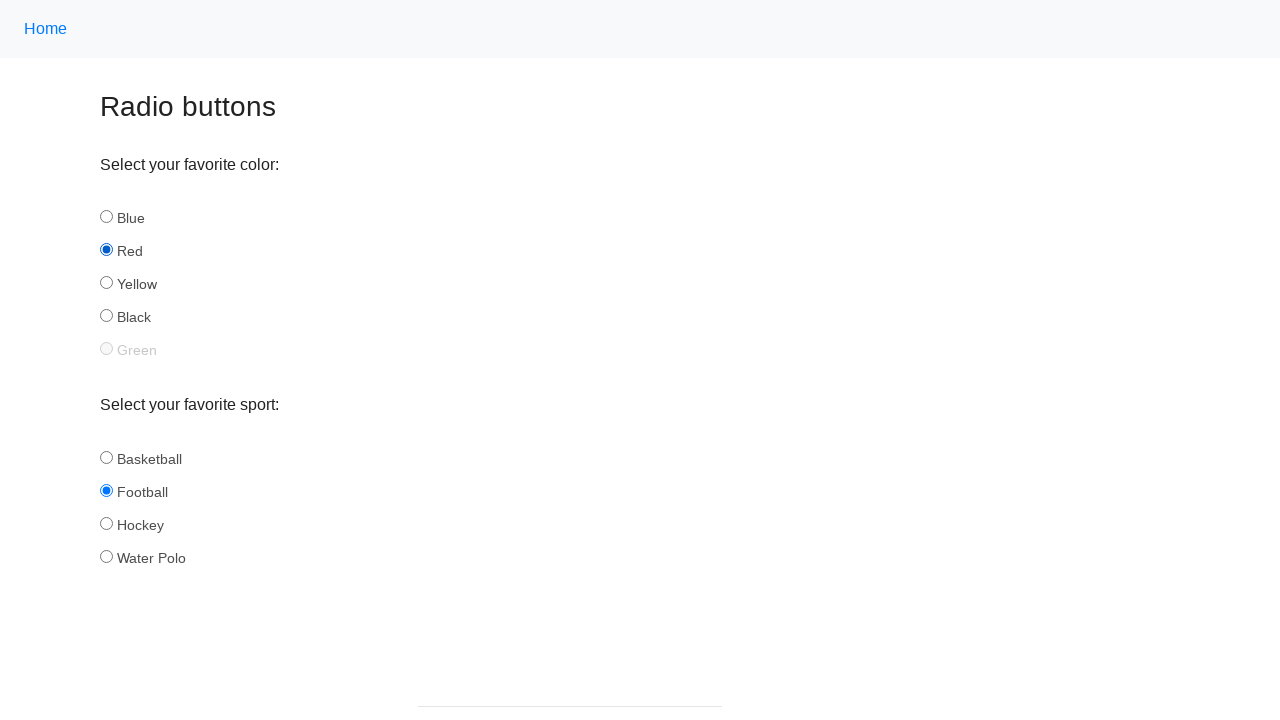

Verified Red radio button is selected
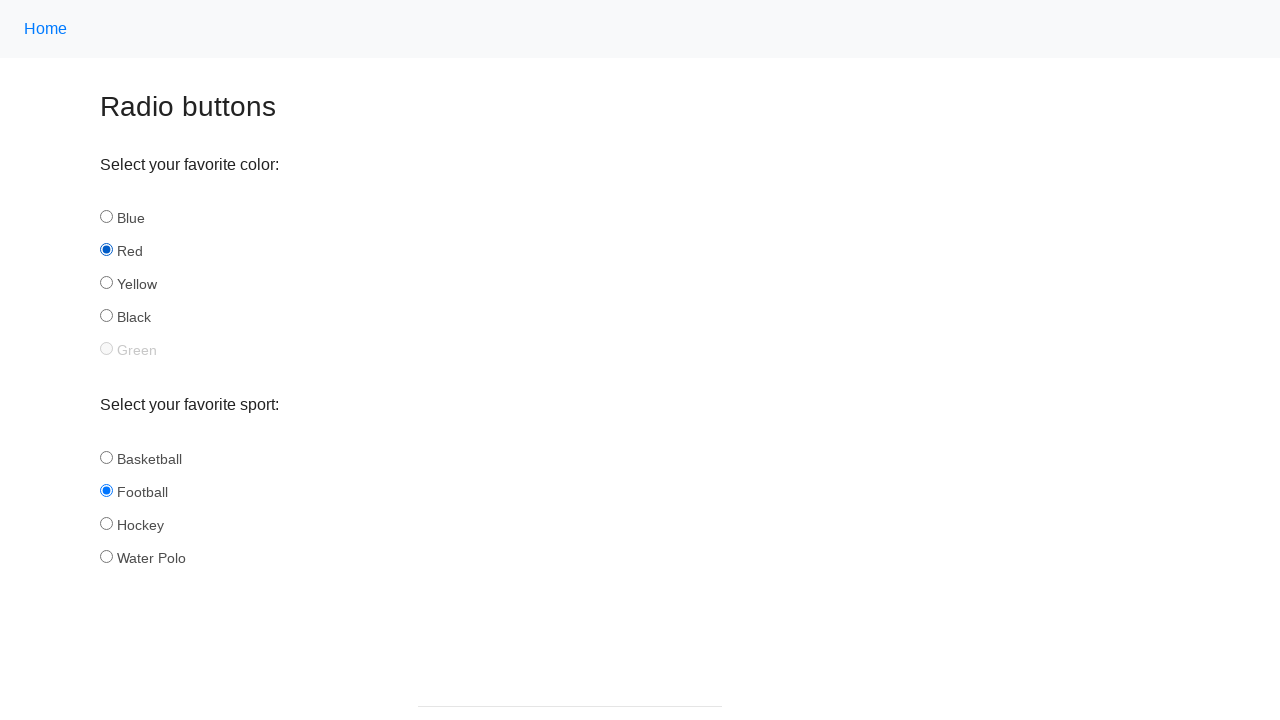

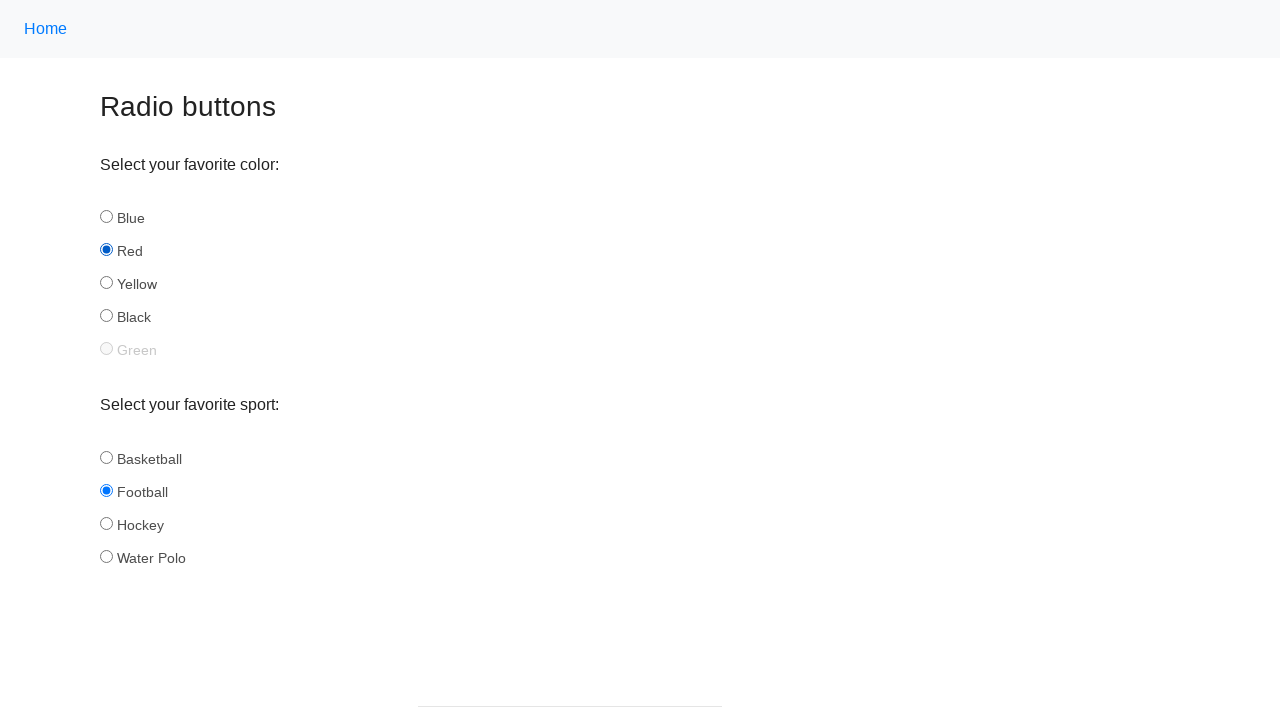